Tests toggling checkbox states by clicking each checkbox and verifying the state changes accordingly.

Starting URL: https://the-internet.herokuapp.com/checkboxes

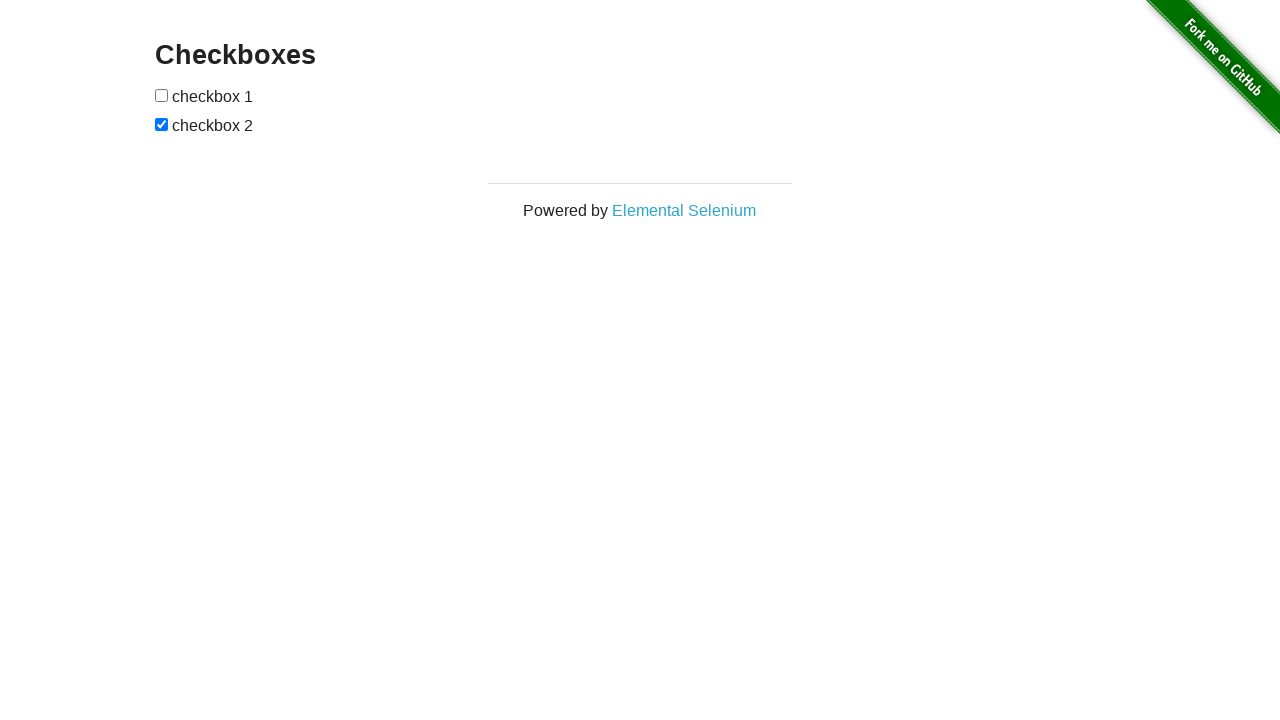

Waited for checkboxes to load on the page
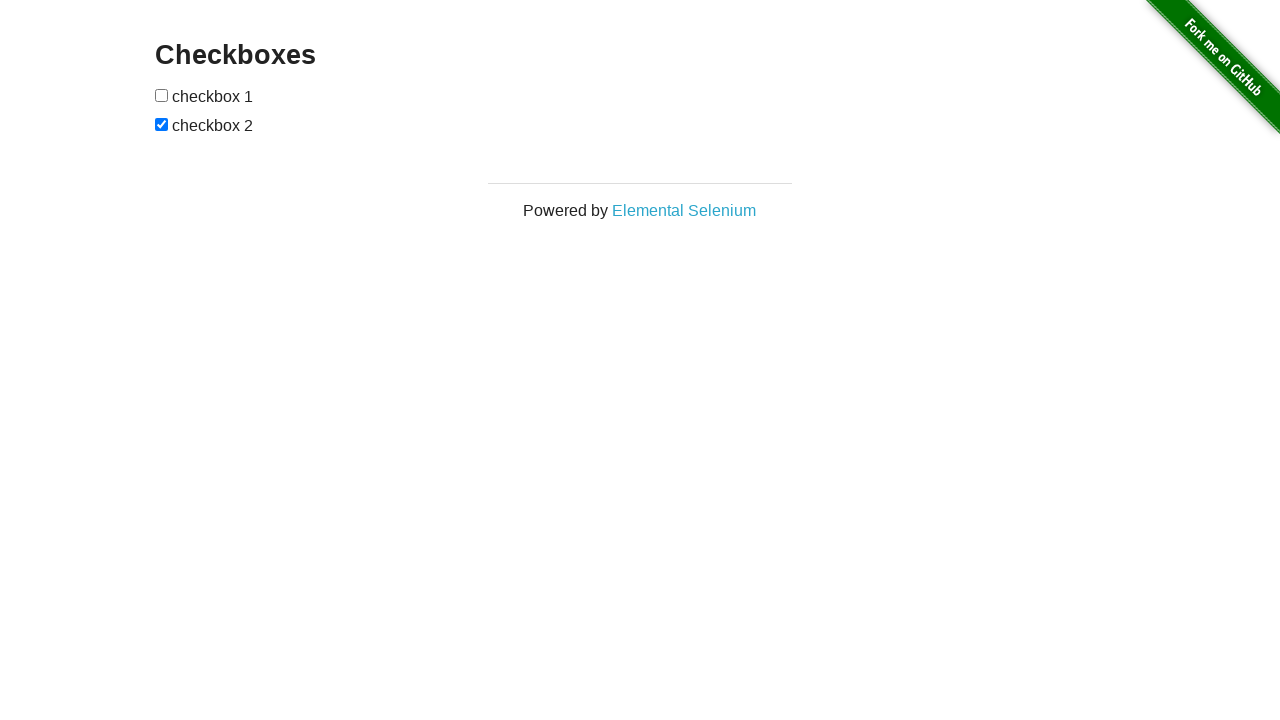

Retrieved all checkbox elements from the page
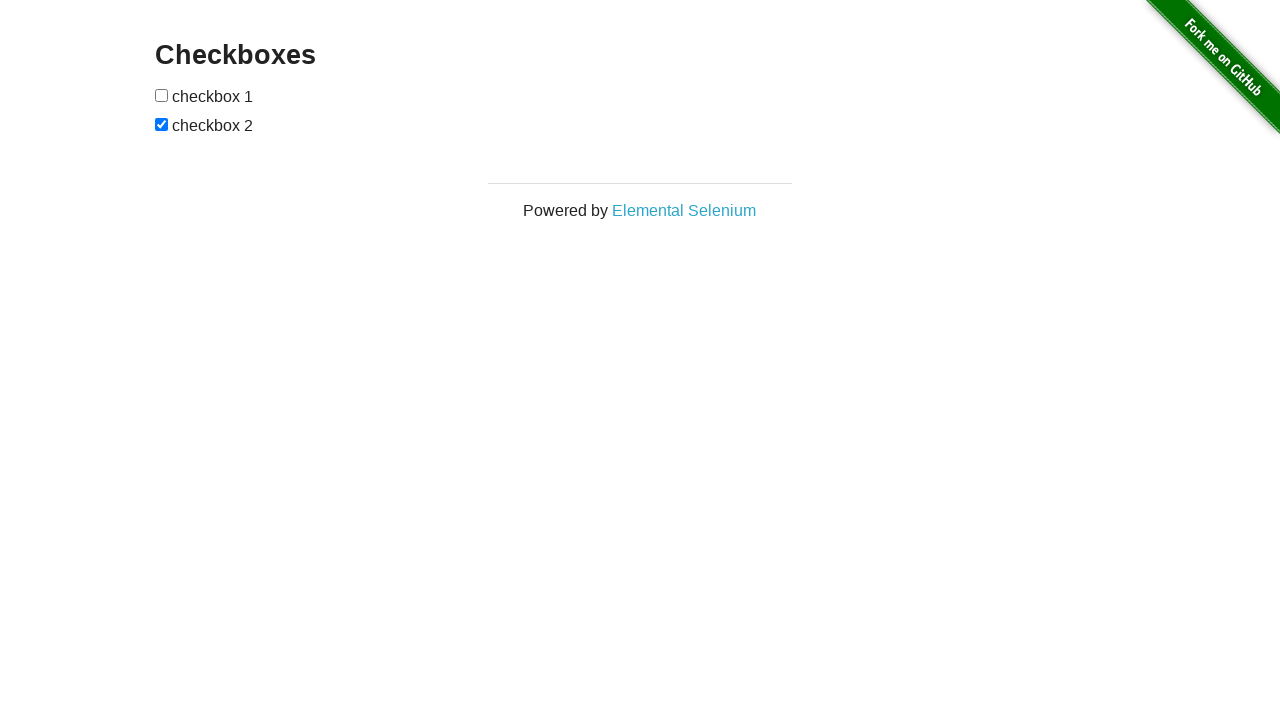

Clicked first checkbox to toggle its state
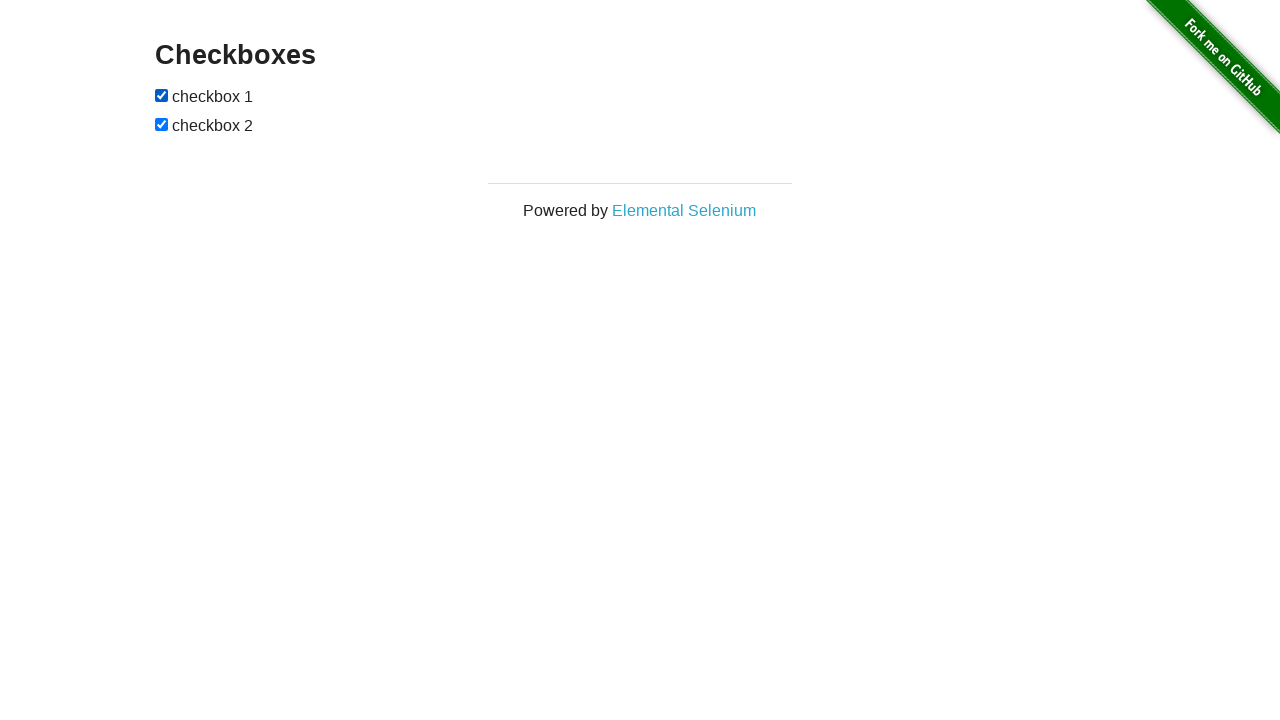

Verified first checkbox is now checked
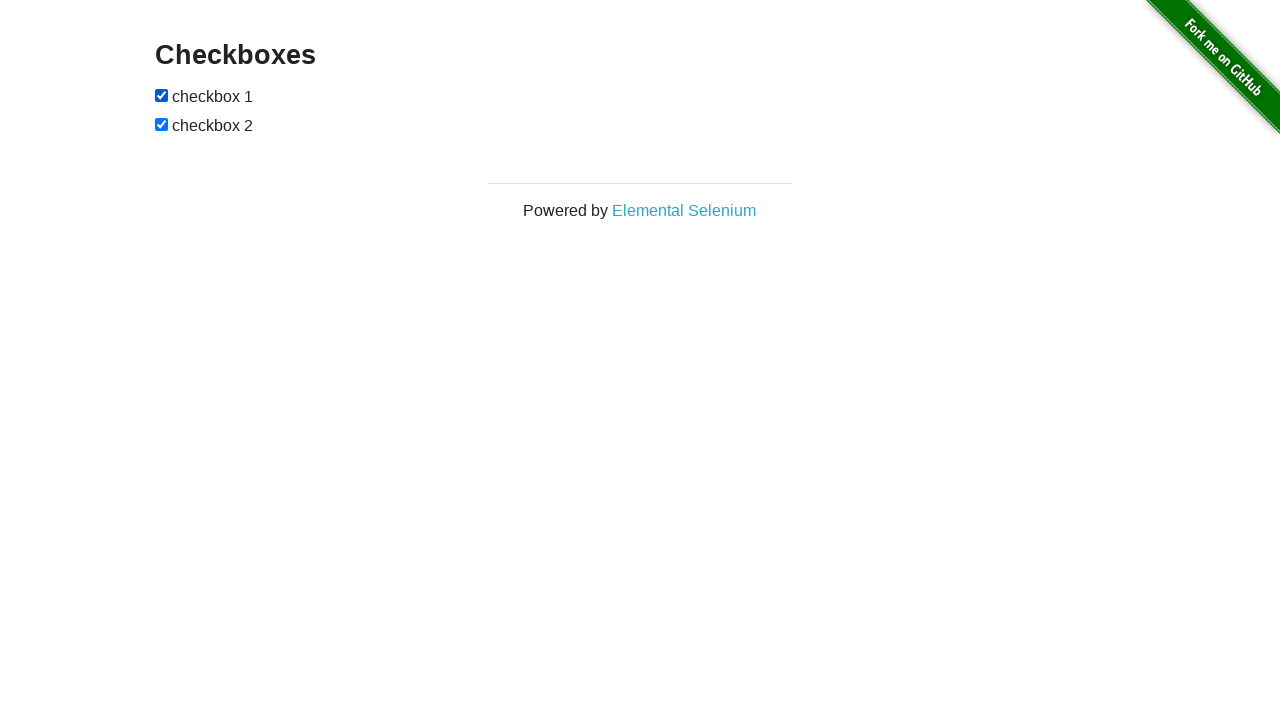

Assertion passed: first checkbox state is True
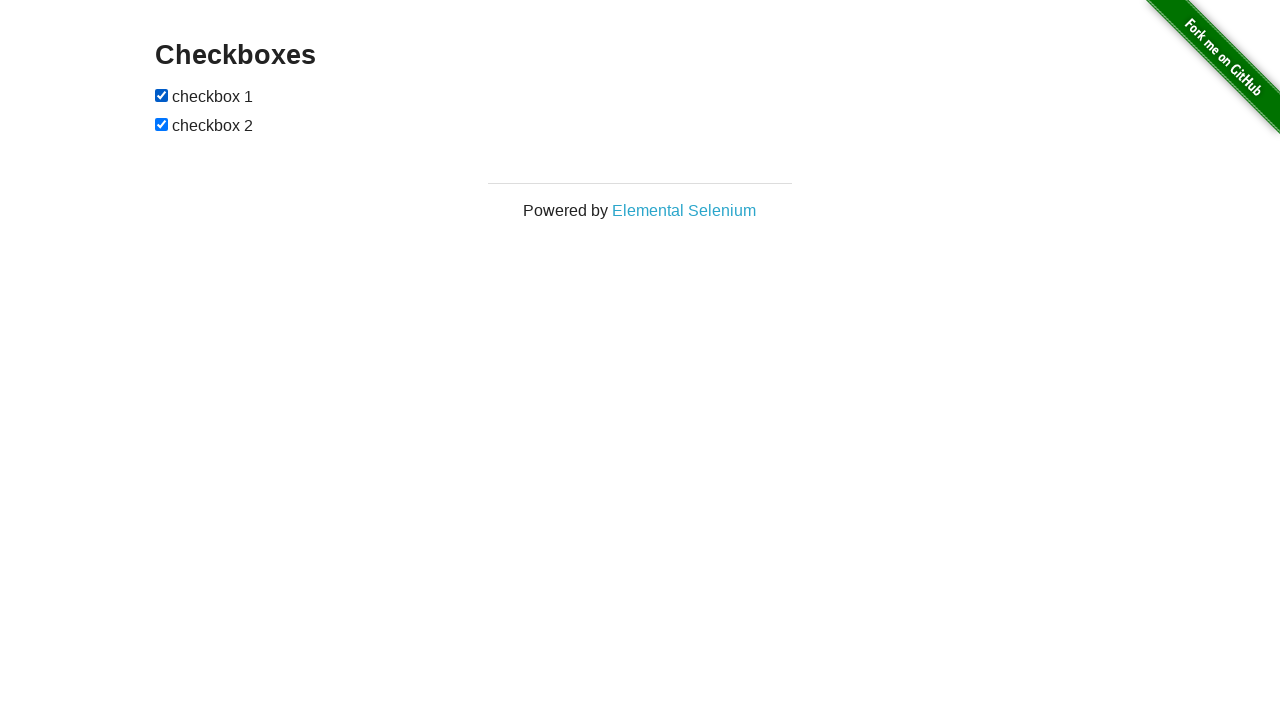

Clicked second checkbox to toggle its state
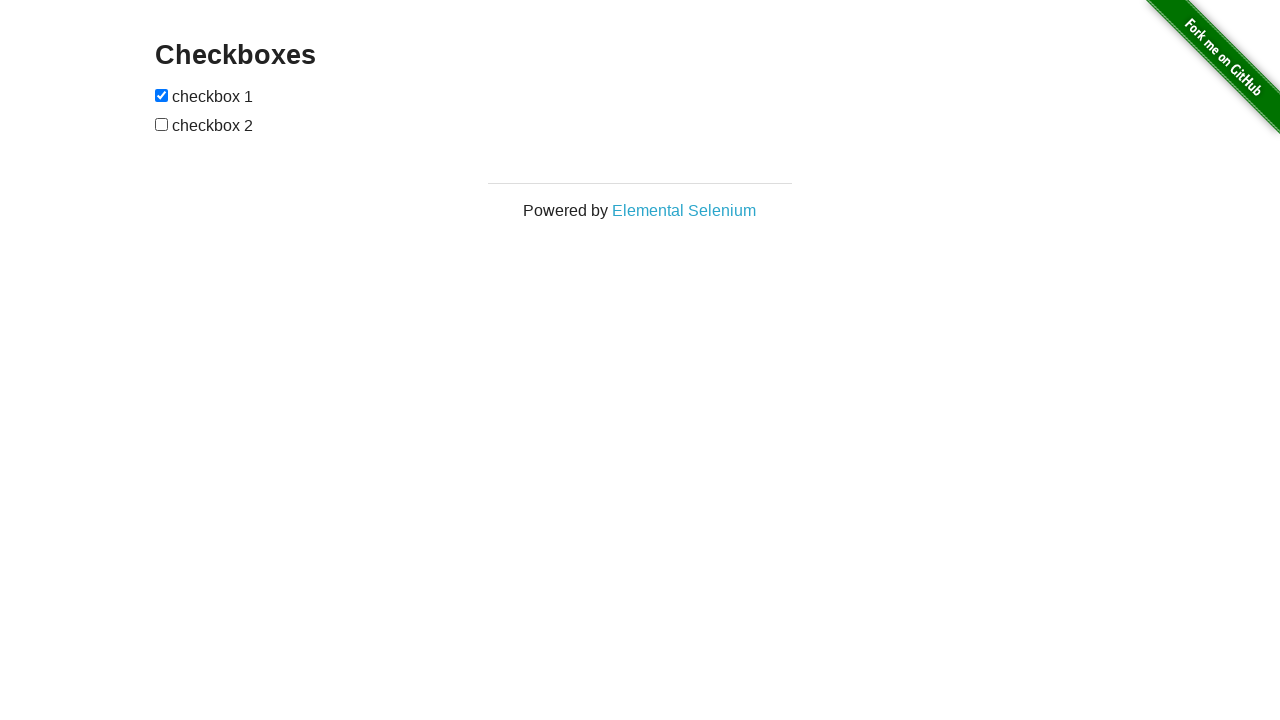

Verified second checkbox is now unchecked
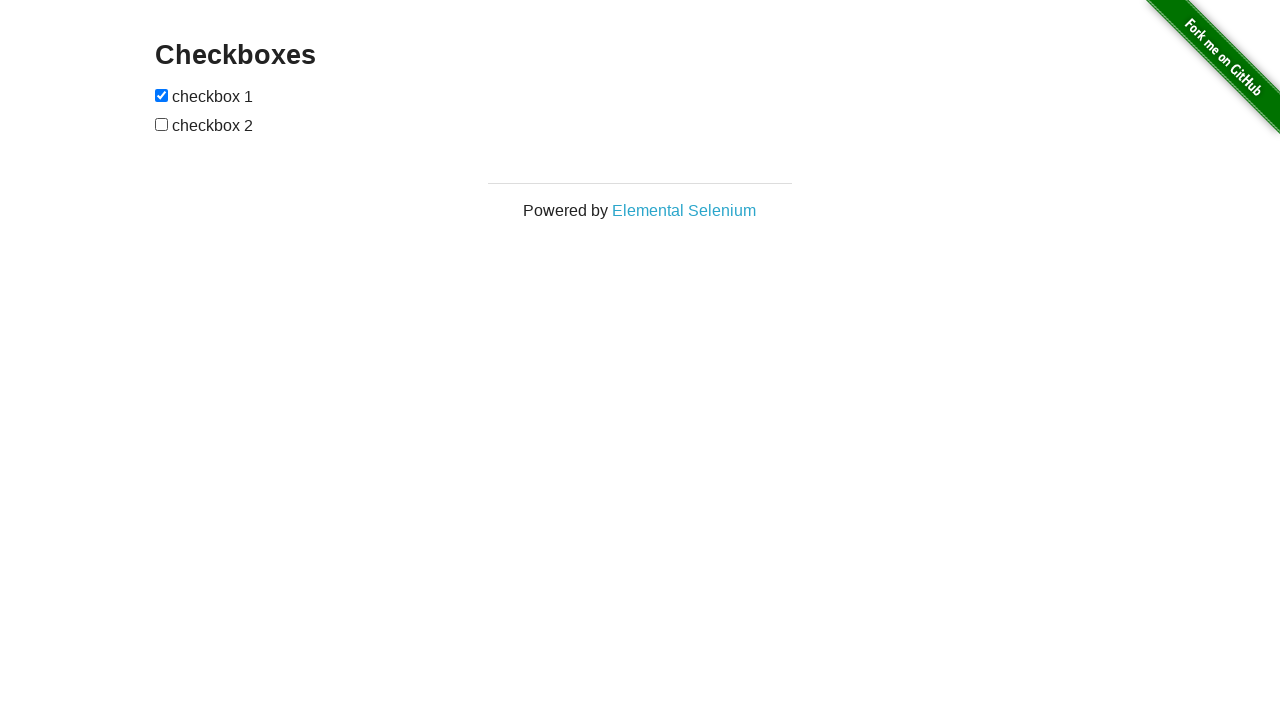

Assertion passed: second checkbox state is False
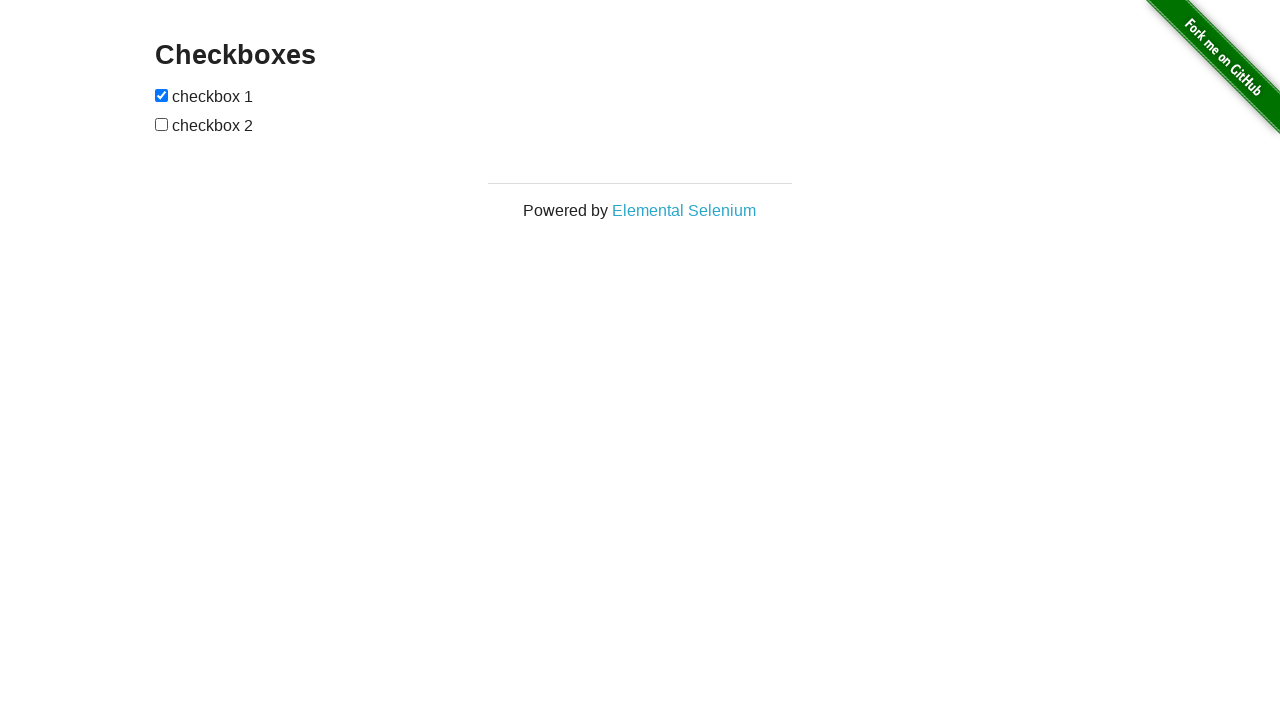

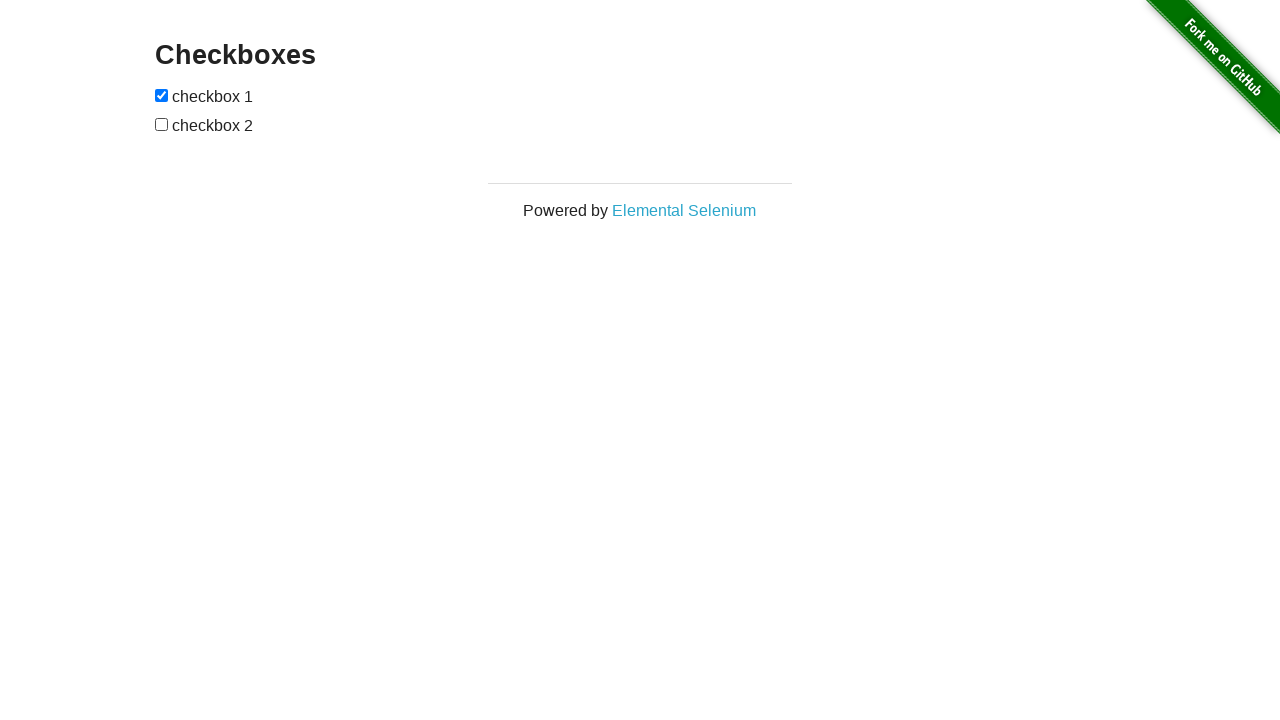